Tests dropdown selection functionality by selecting options using different methods: by visible text, by index, and by value

Starting URL: http://the-internet.herokuapp.com/dropdown

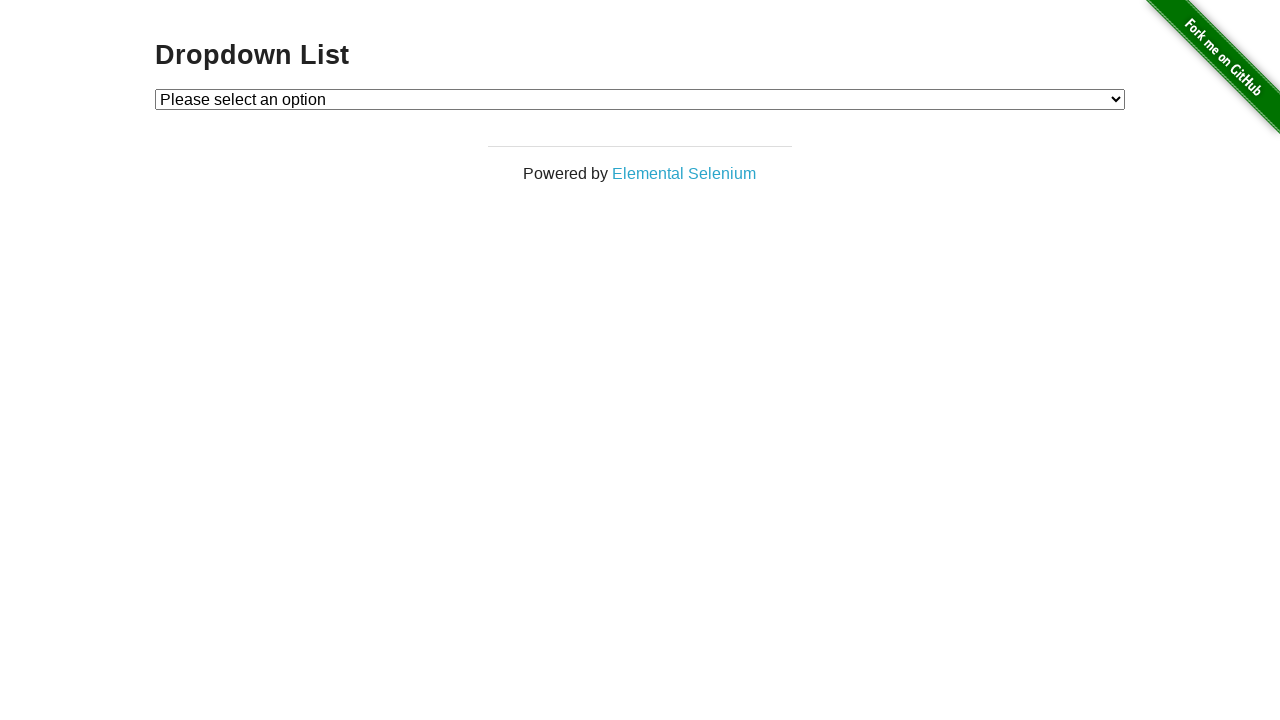

Navigated to dropdown test page
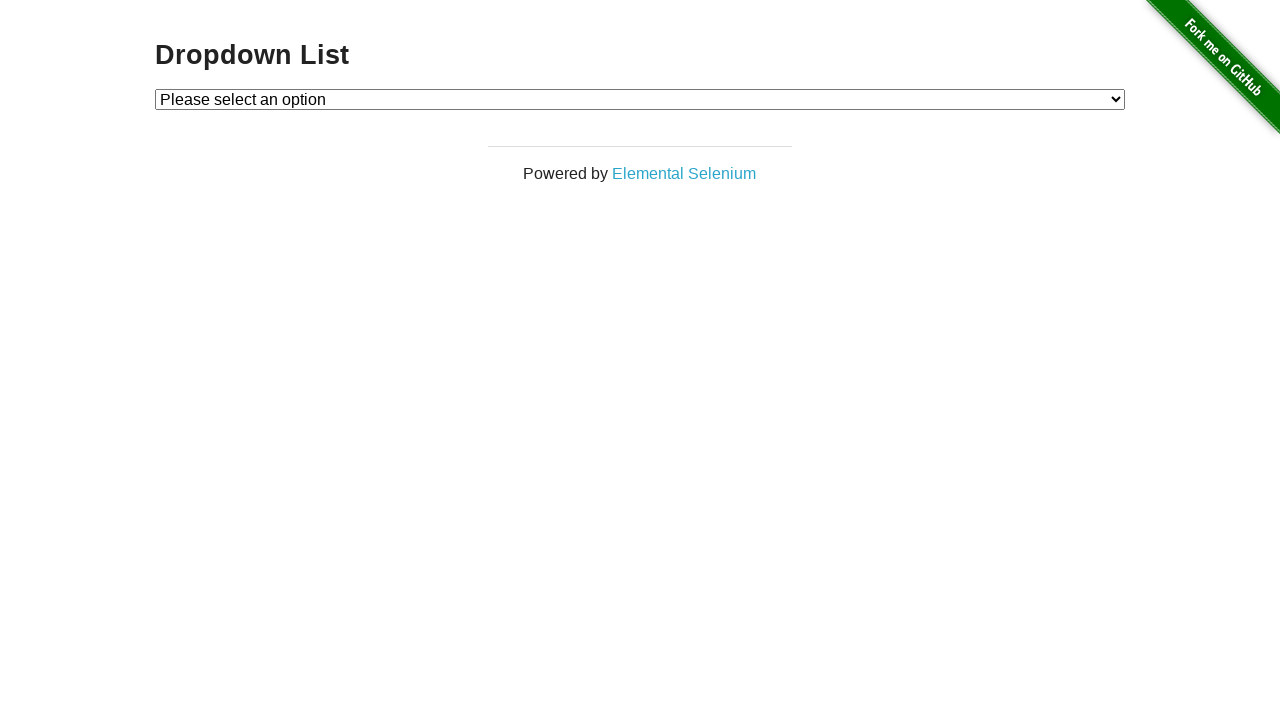

Located dropdown element
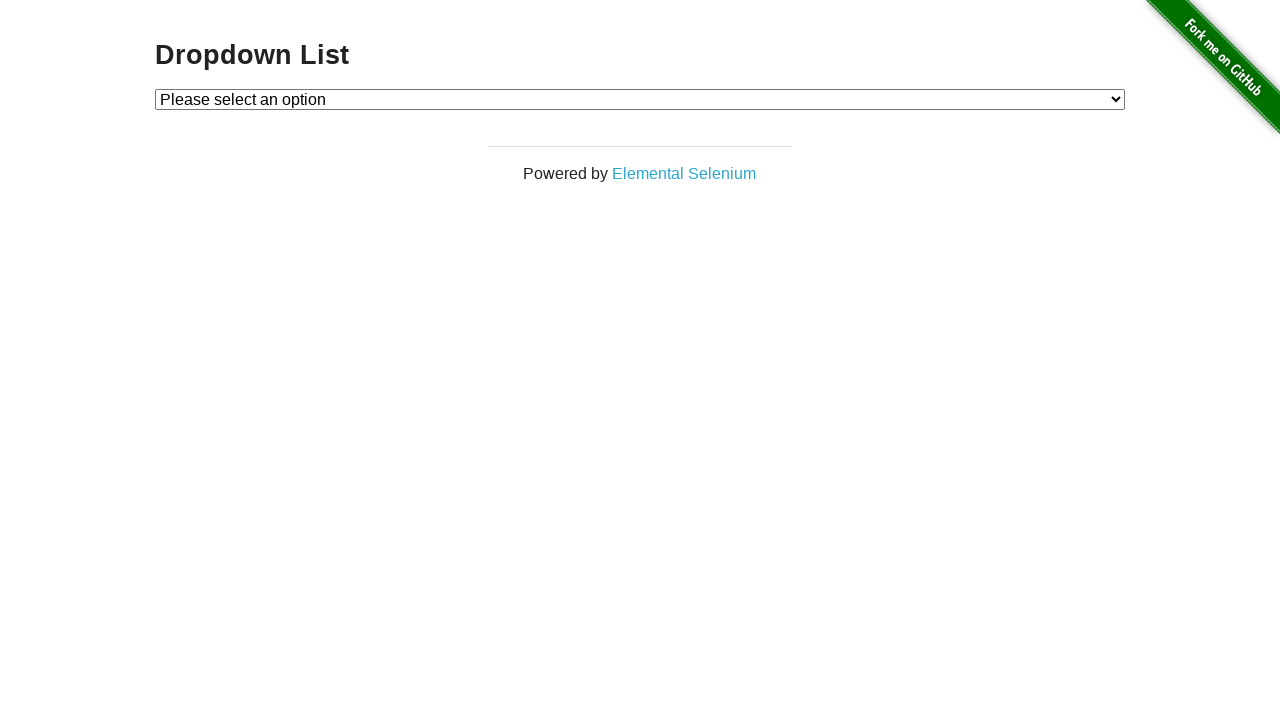

Retrieved all dropdown options (3 total)
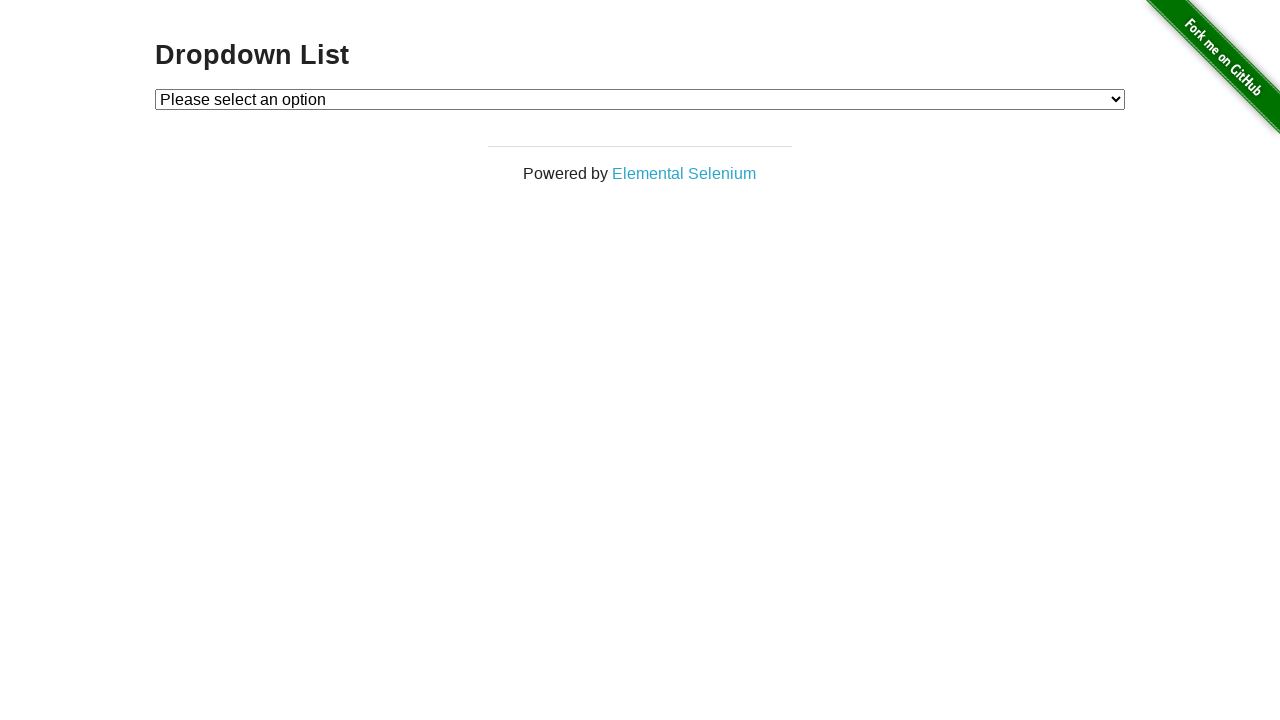

Selected dropdown option by visible text: 'Please select an option' on select#dropdown
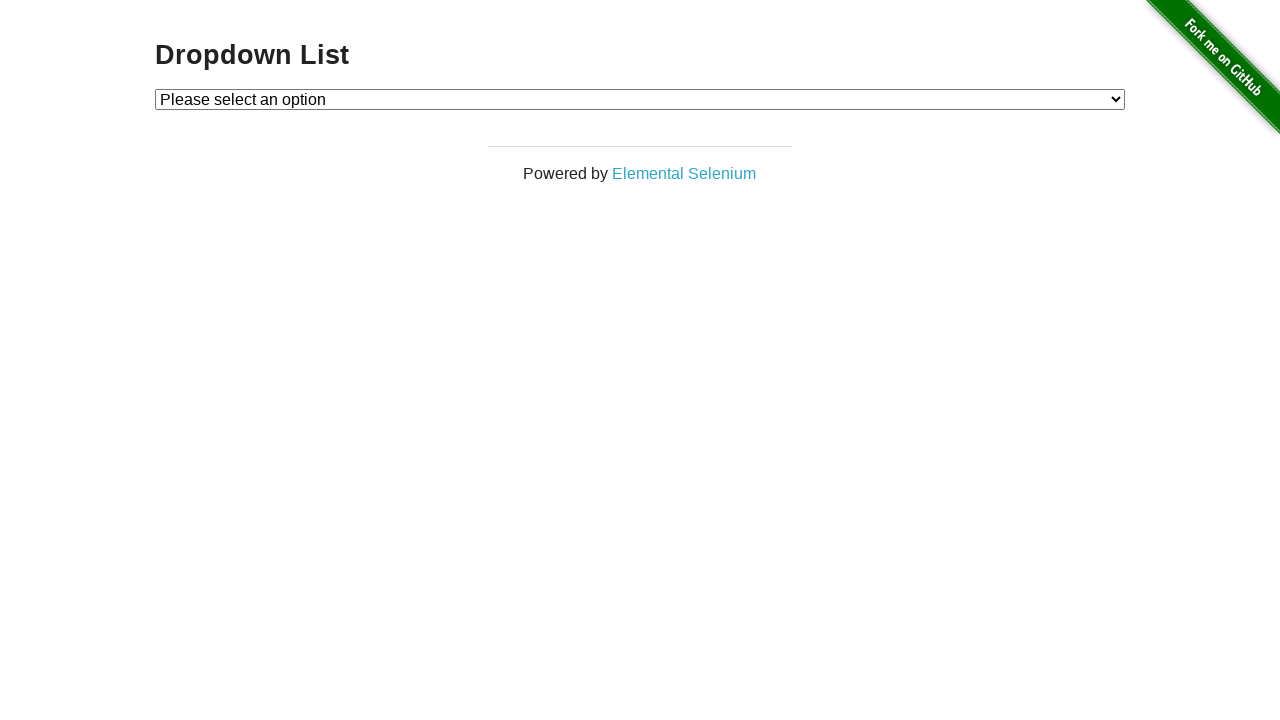

Selected dropdown option by visible text: 'Option 1' on select#dropdown
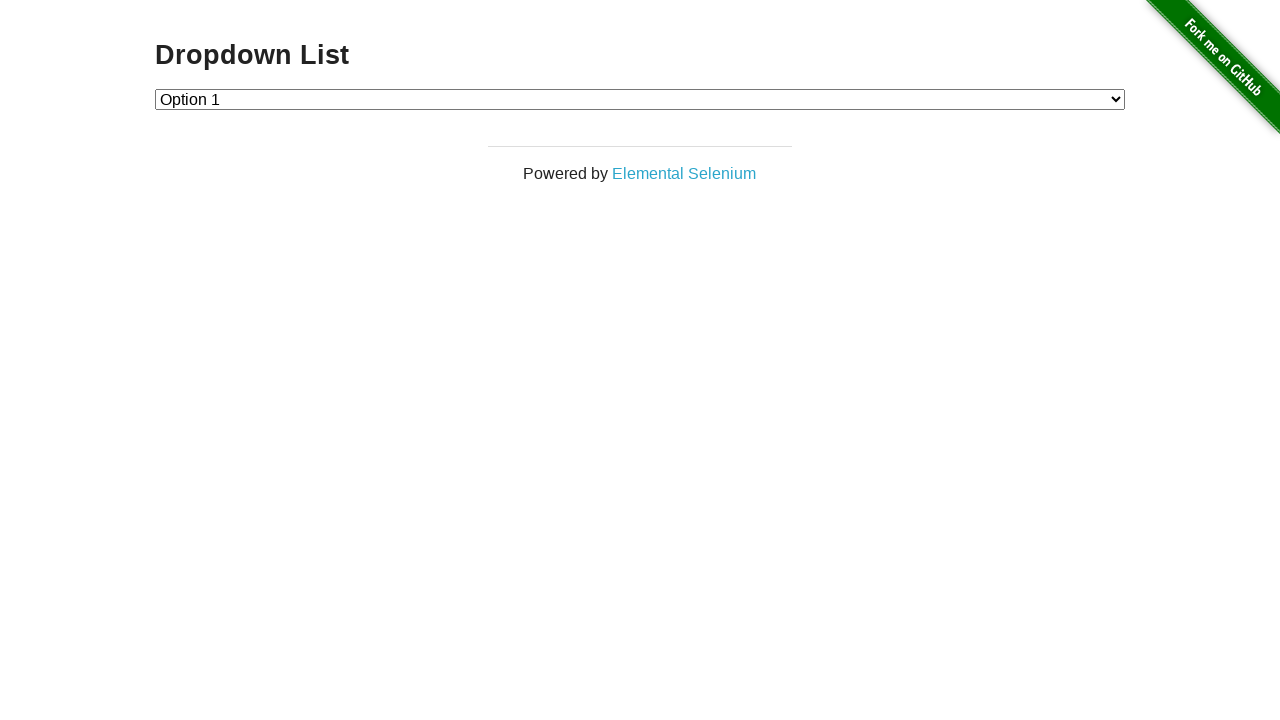

Selected dropdown option by visible text: 'Option 2' on select#dropdown
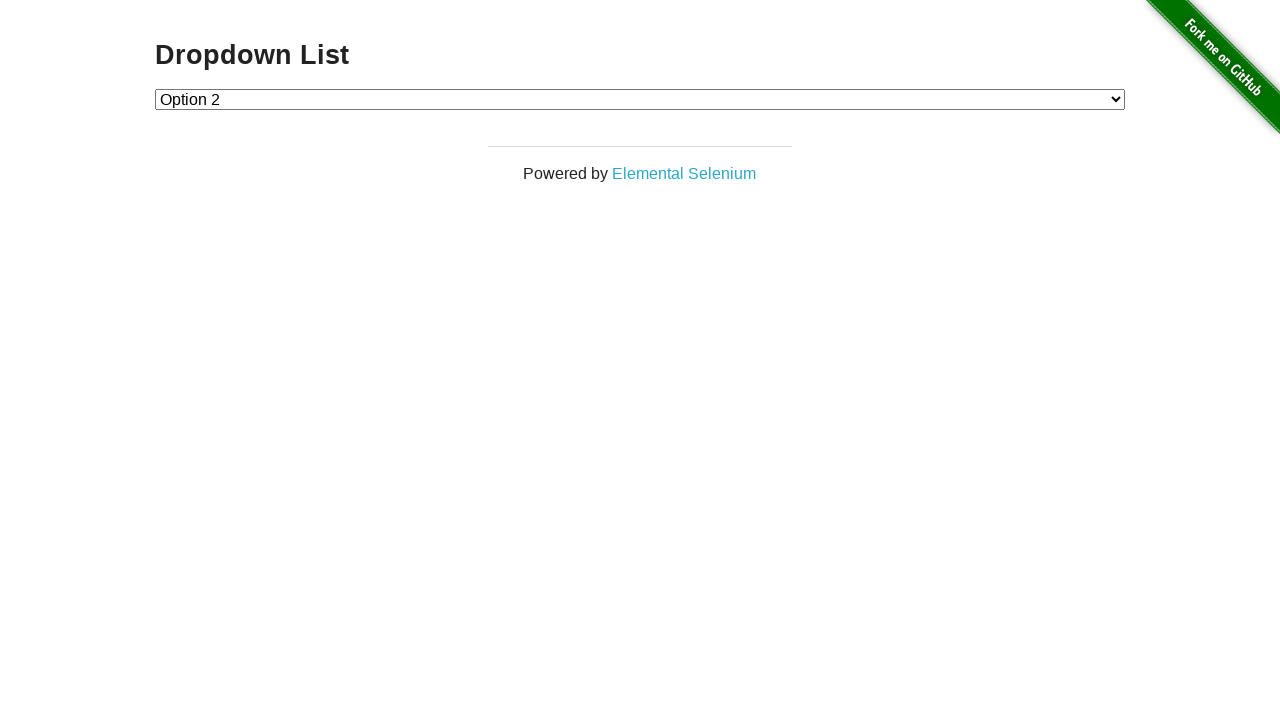

Selected dropdown option by index: 0 on select#dropdown
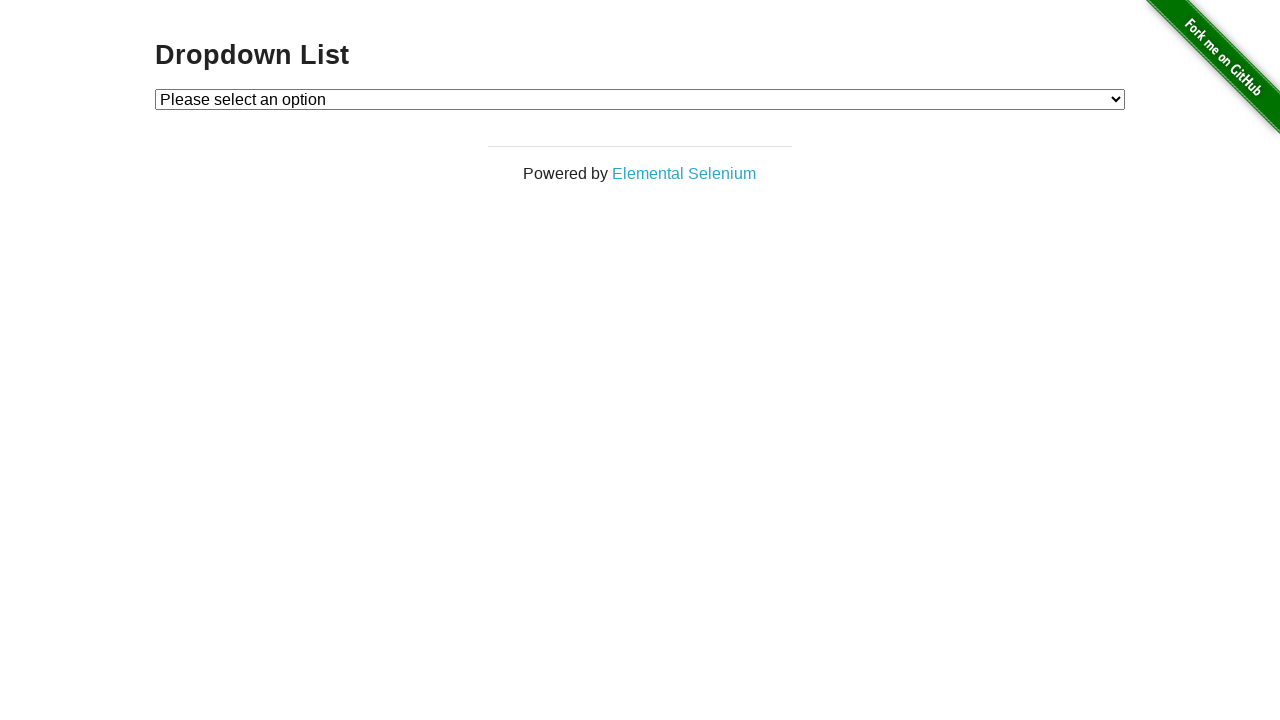

Selected dropdown option by index: 1 on select#dropdown
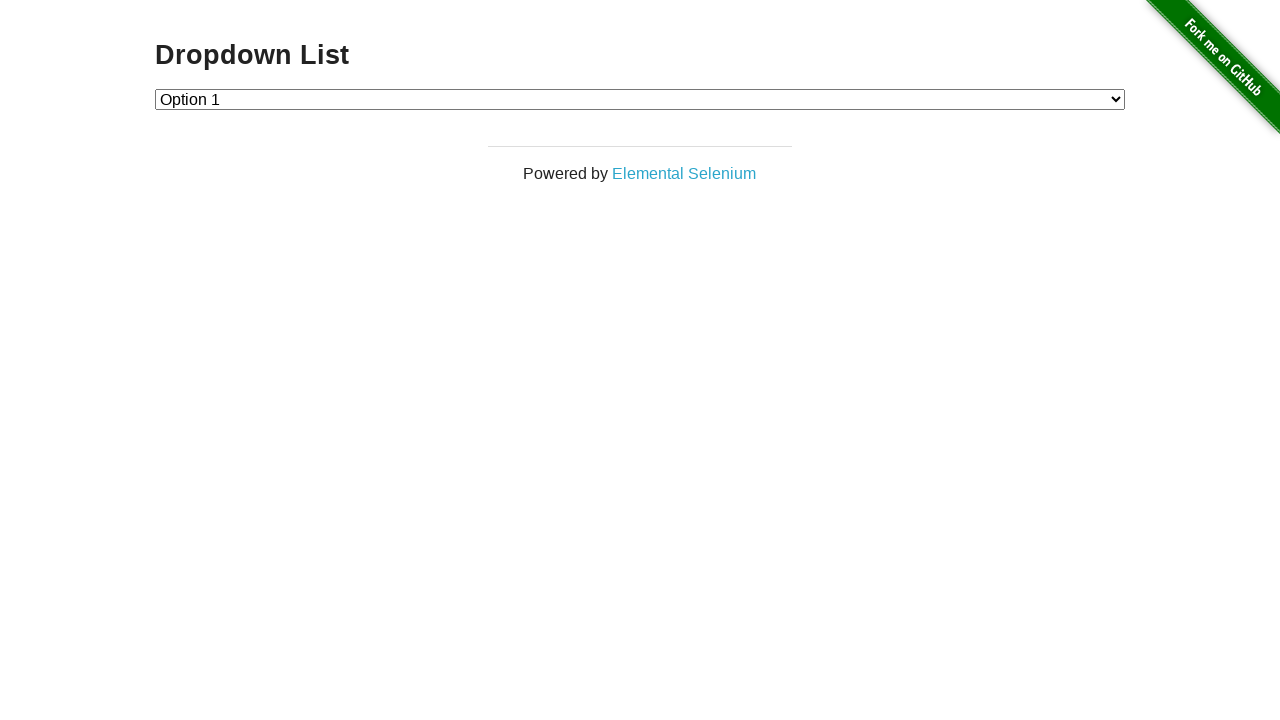

Selected dropdown option by index: 2 on select#dropdown
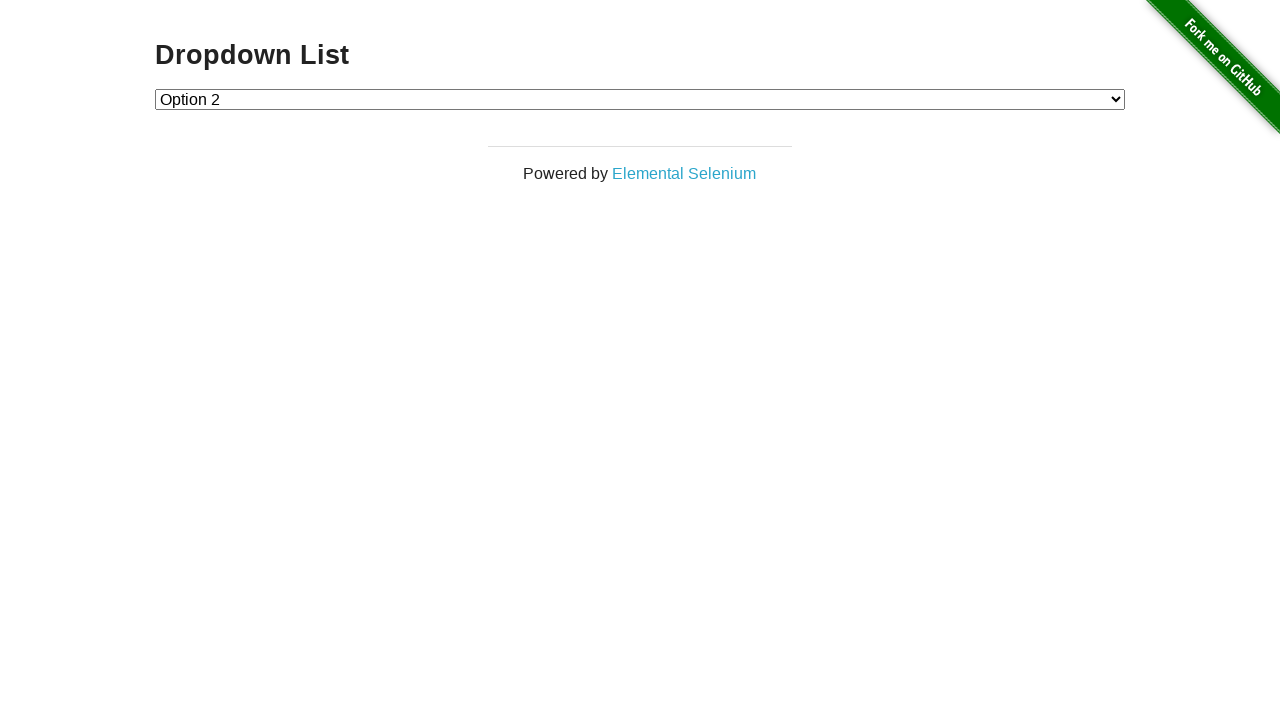

Selected dropdown option by value: '1' on select#dropdown
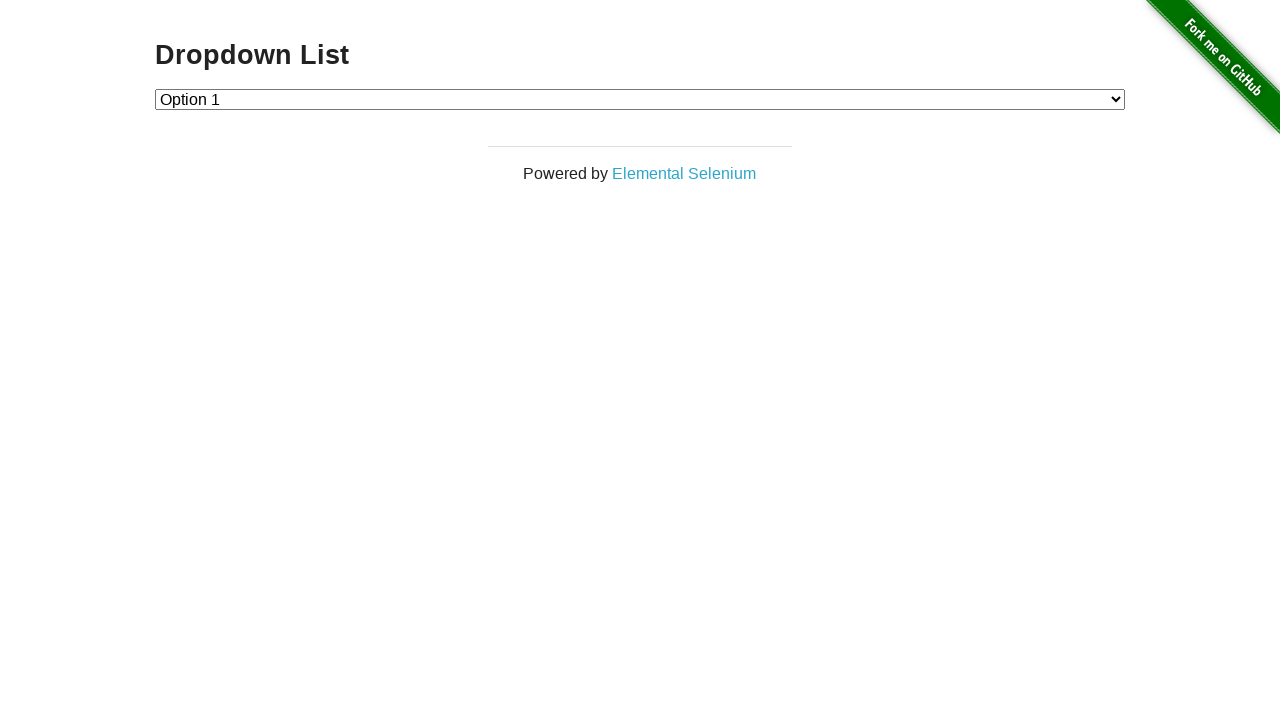

Selected dropdown option by value: '2' on select#dropdown
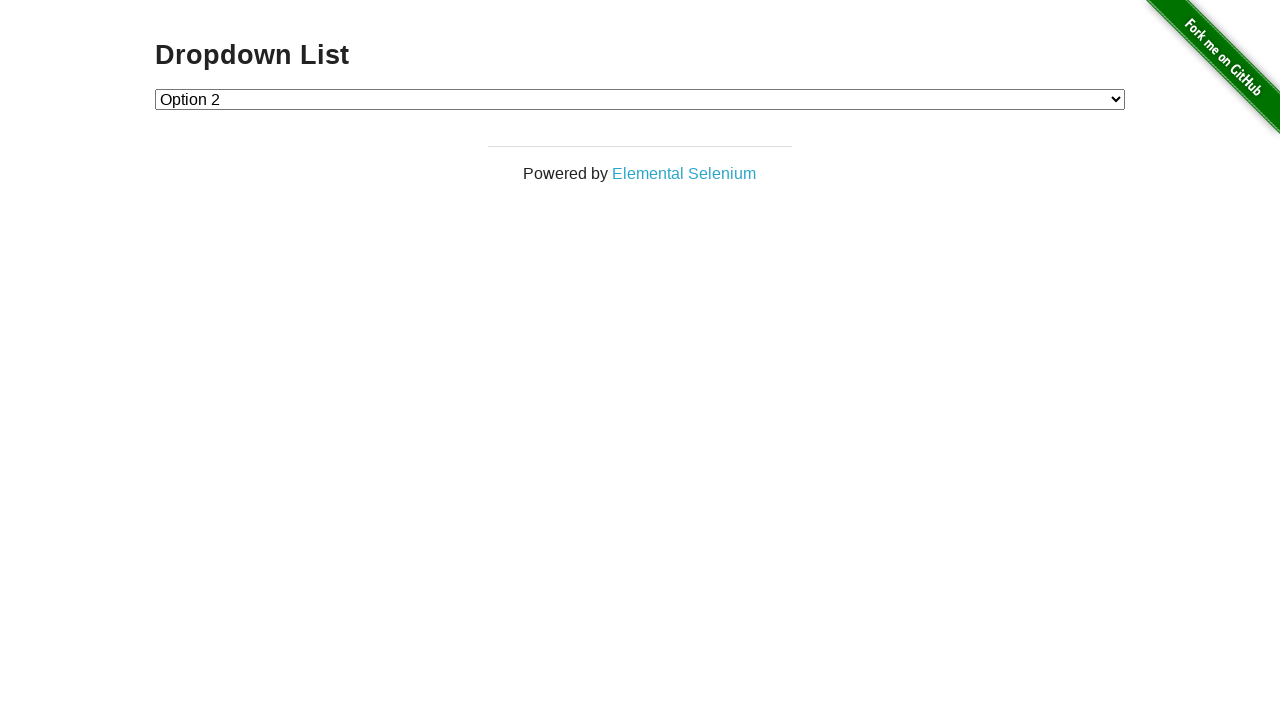

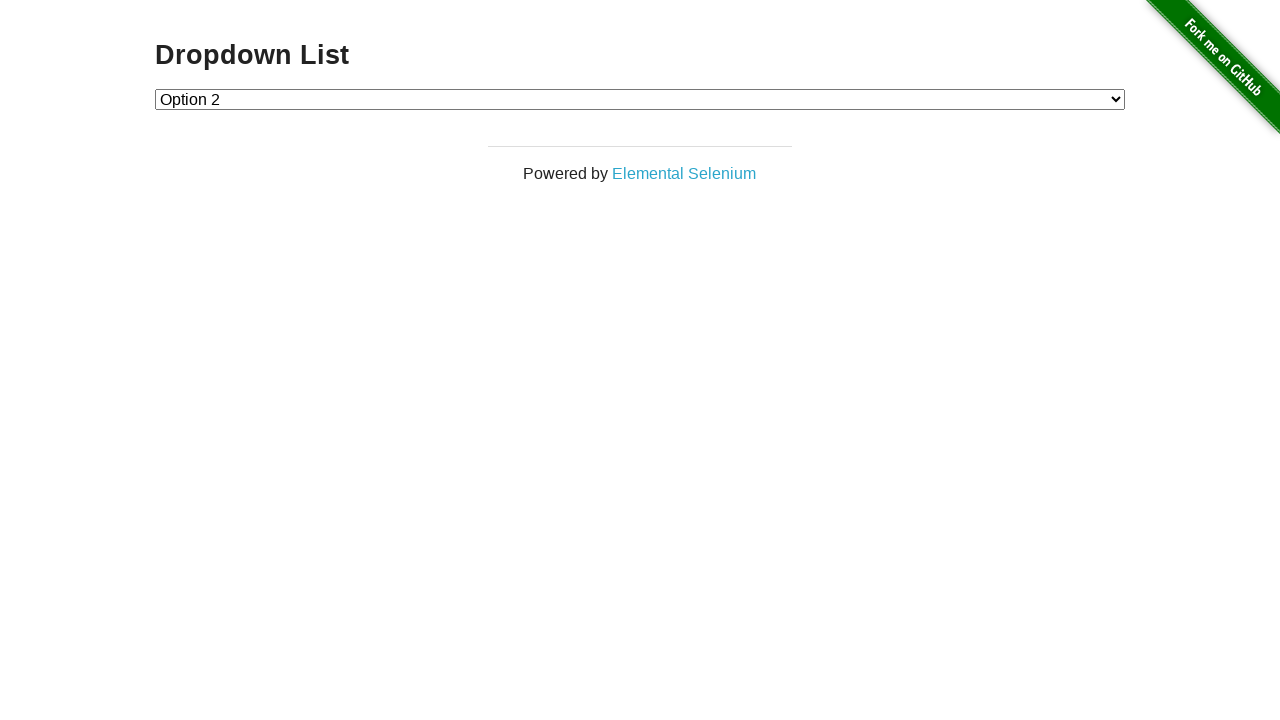